Tests static dropdown functionality by selecting options using three different methods: by visible text (AED), by index (3), and by value (INR)

Starting URL: https://rahulshettyacademy.com/dropdownsPractise/

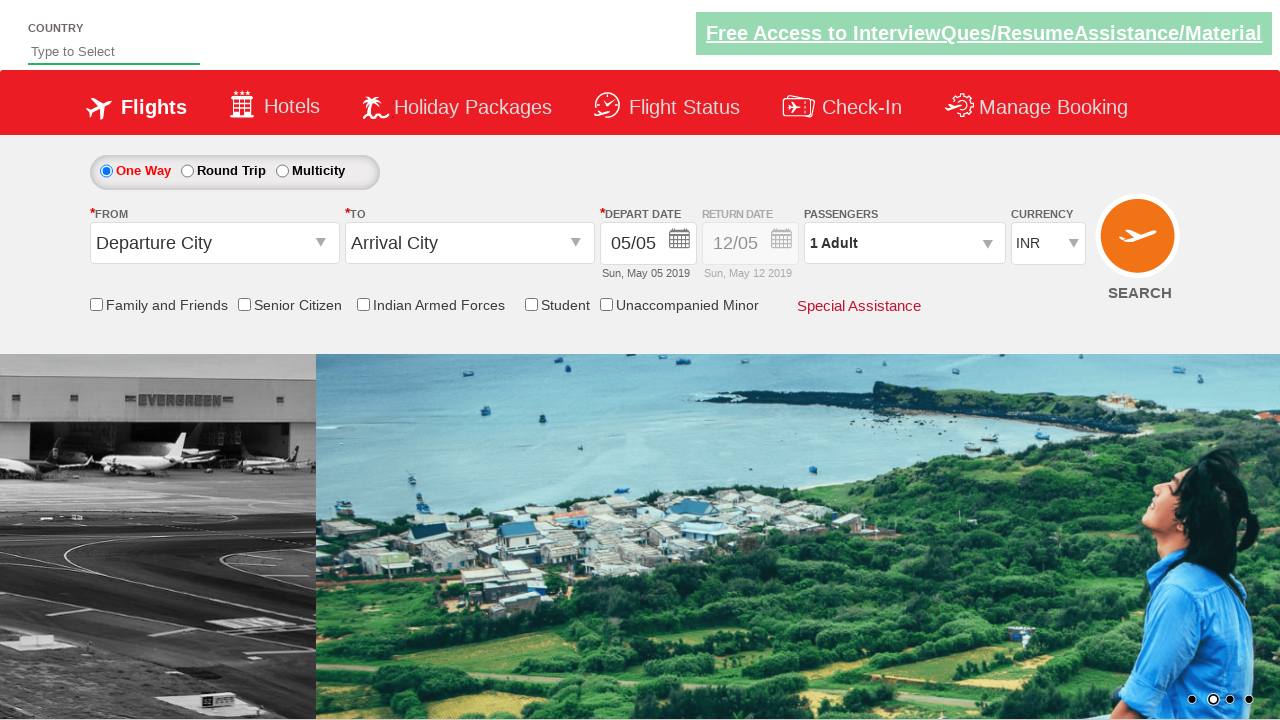

Selected dropdown option 'AED' by visible text on #ctl00_mainContent_DropDownListCurrency
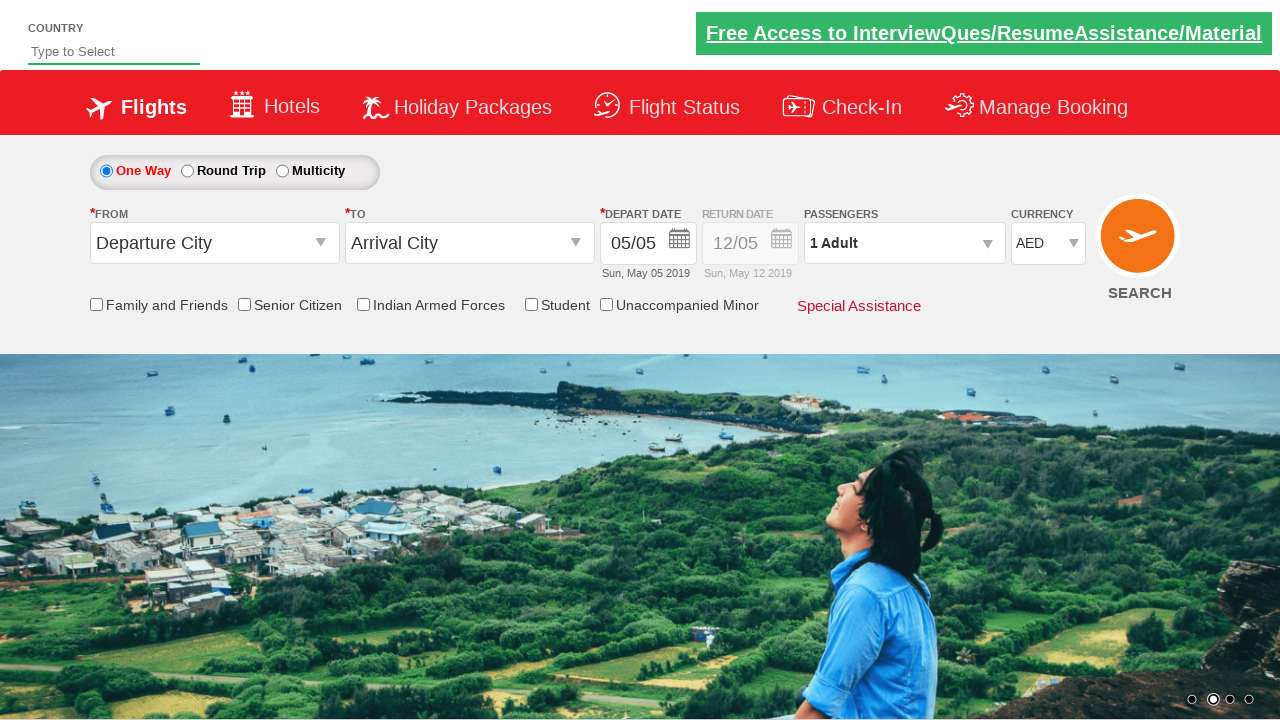

Selected dropdown option by index 3 on #ctl00_mainContent_DropDownListCurrency
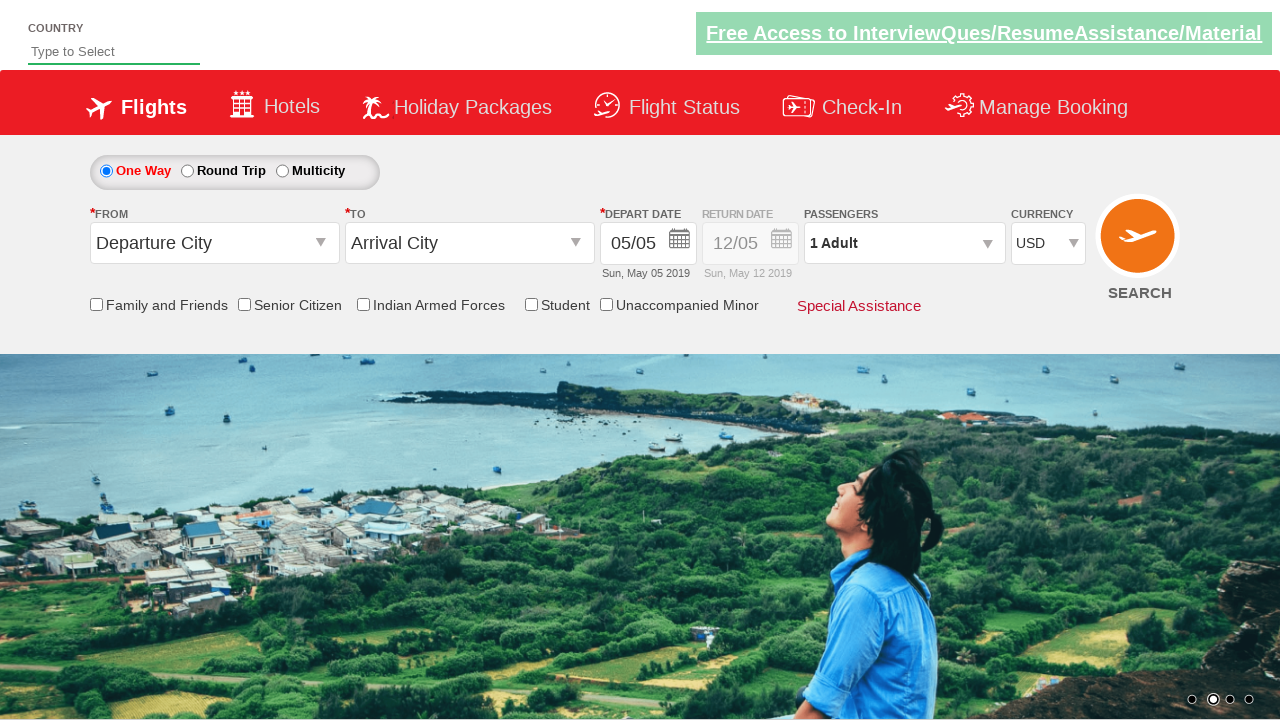

Selected dropdown option 'INR' by value on #ctl00_mainContent_DropDownListCurrency
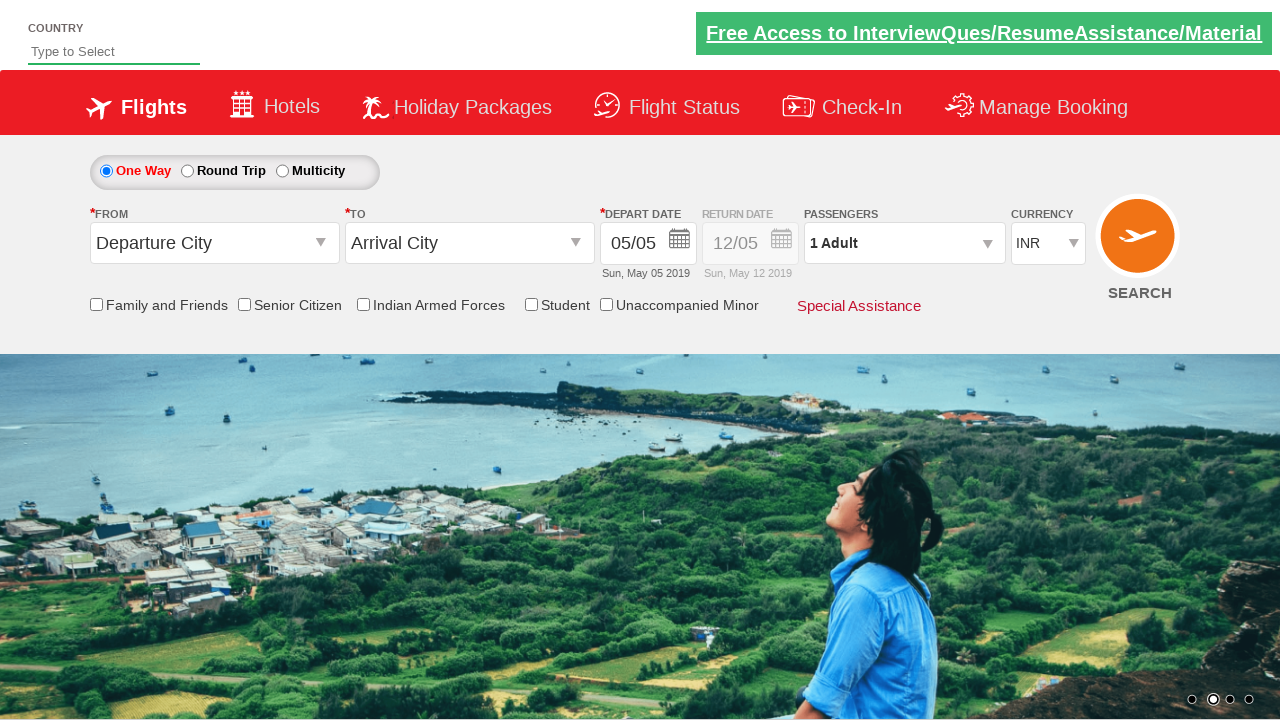

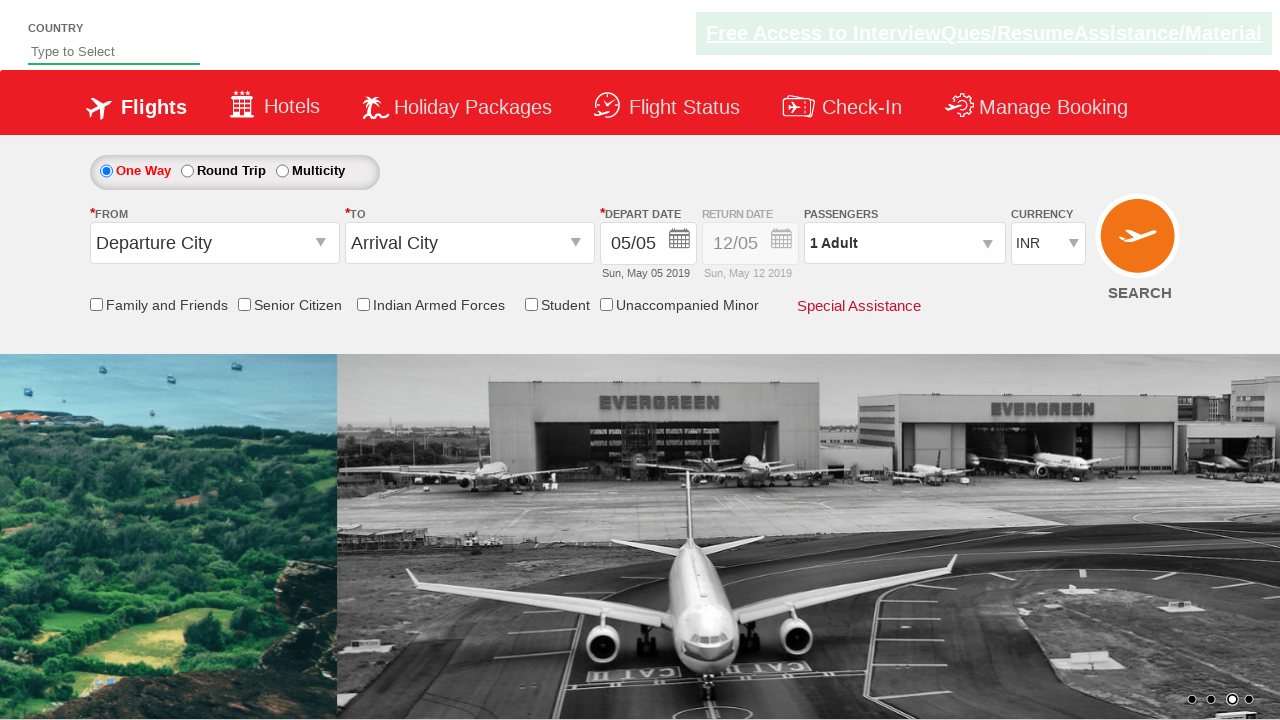